Tests handling multiple browser tabs by opening two separate pages and verifying their titles

Starting URL: https://demo.automationtesting.in/Windows.html

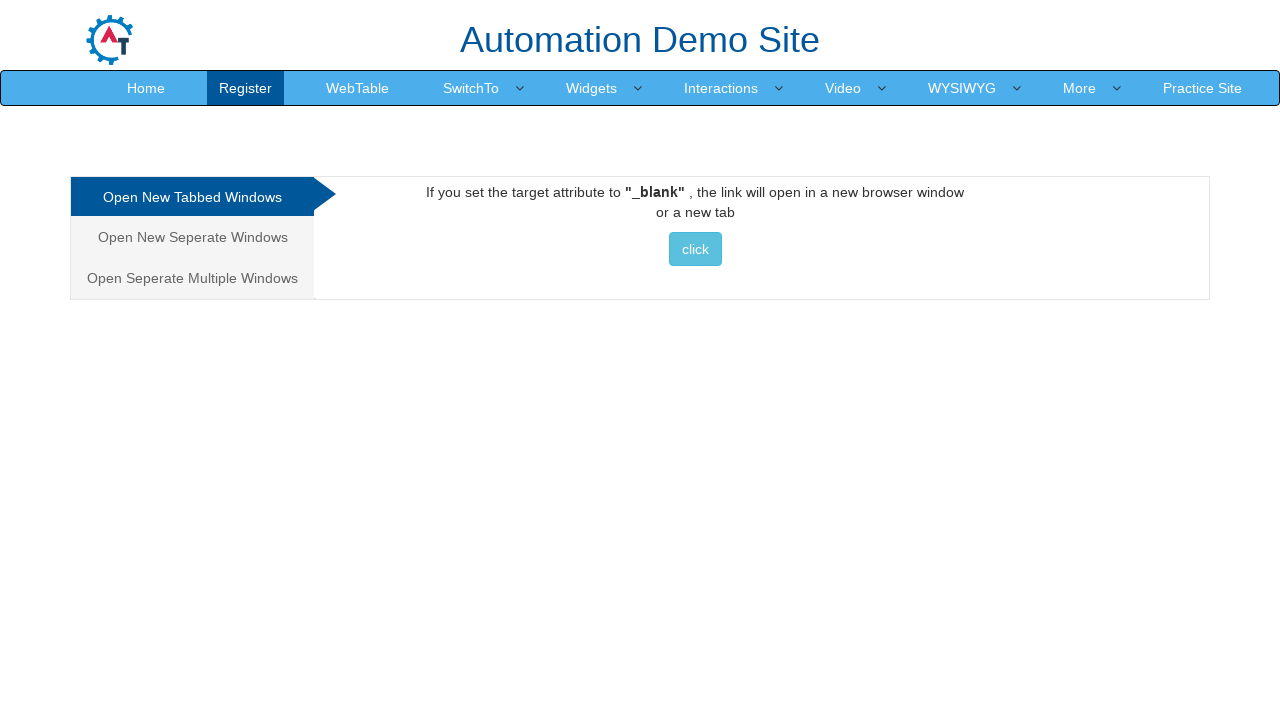

Created a new page/tab in the browser context
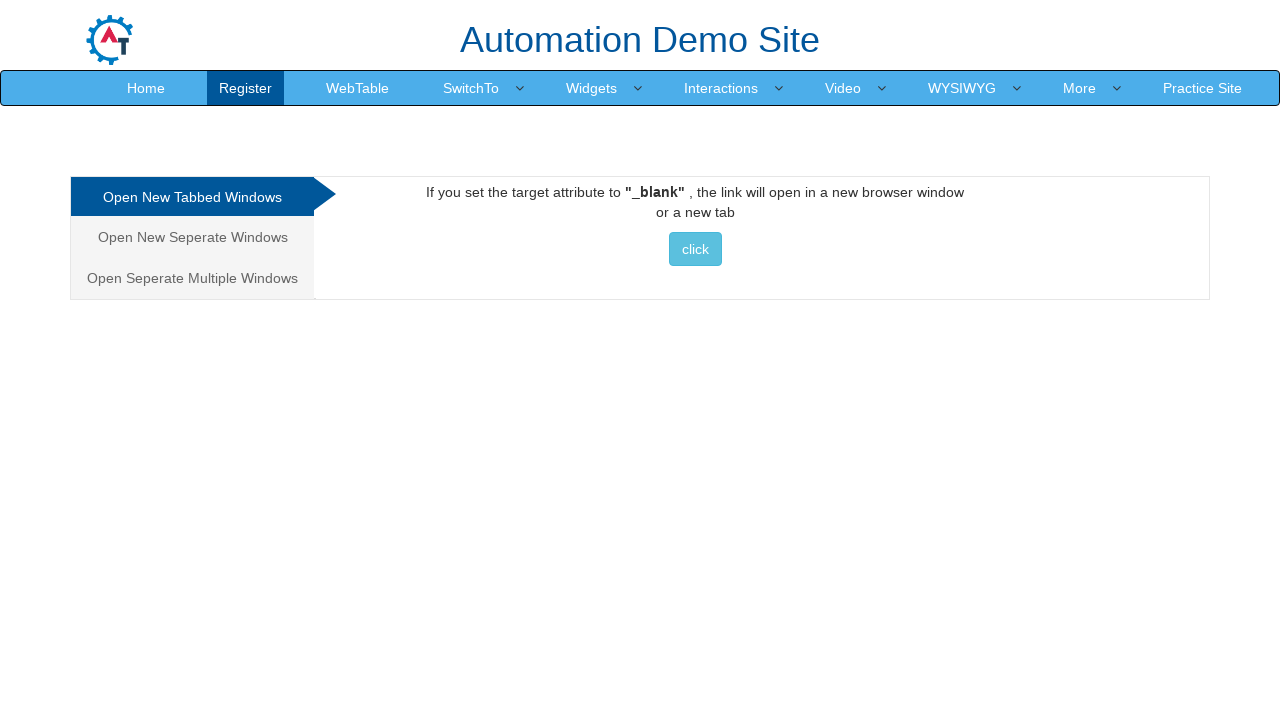

Navigated second page to https://www.selenium.dev/
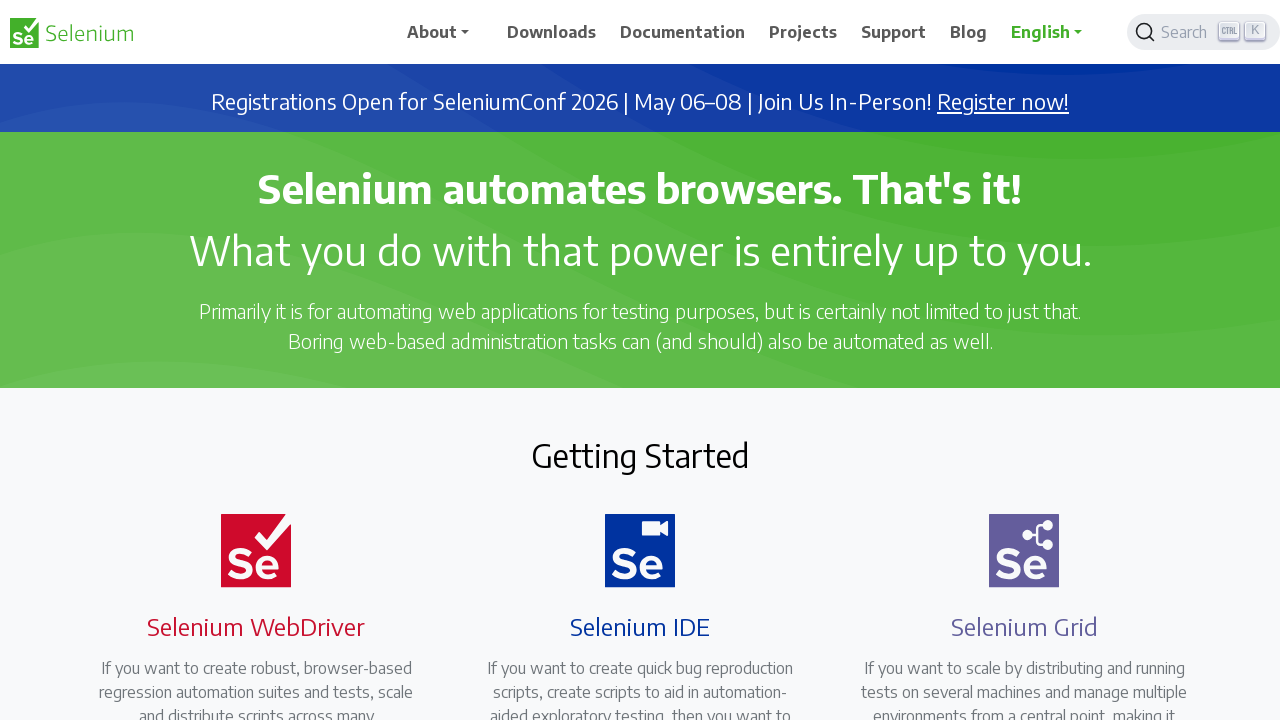

Verified first page title contains 'Frames & windows'
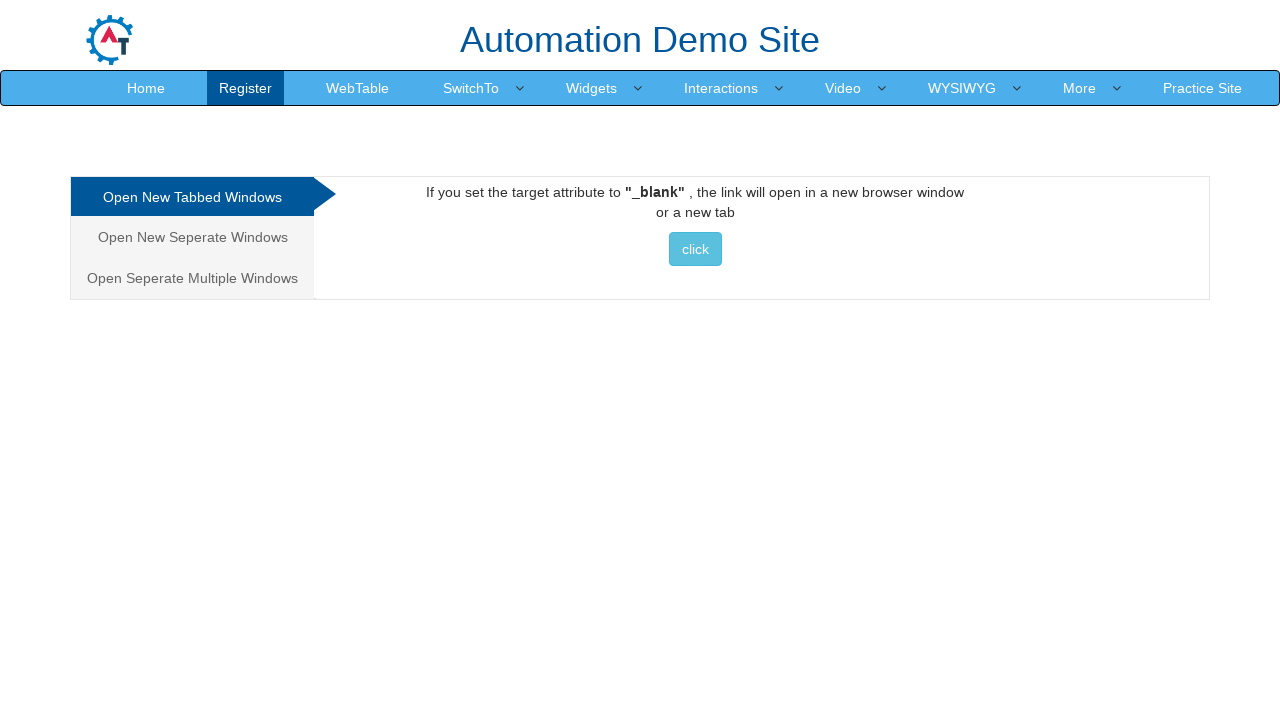

Verified second page title contains 'Selenium'
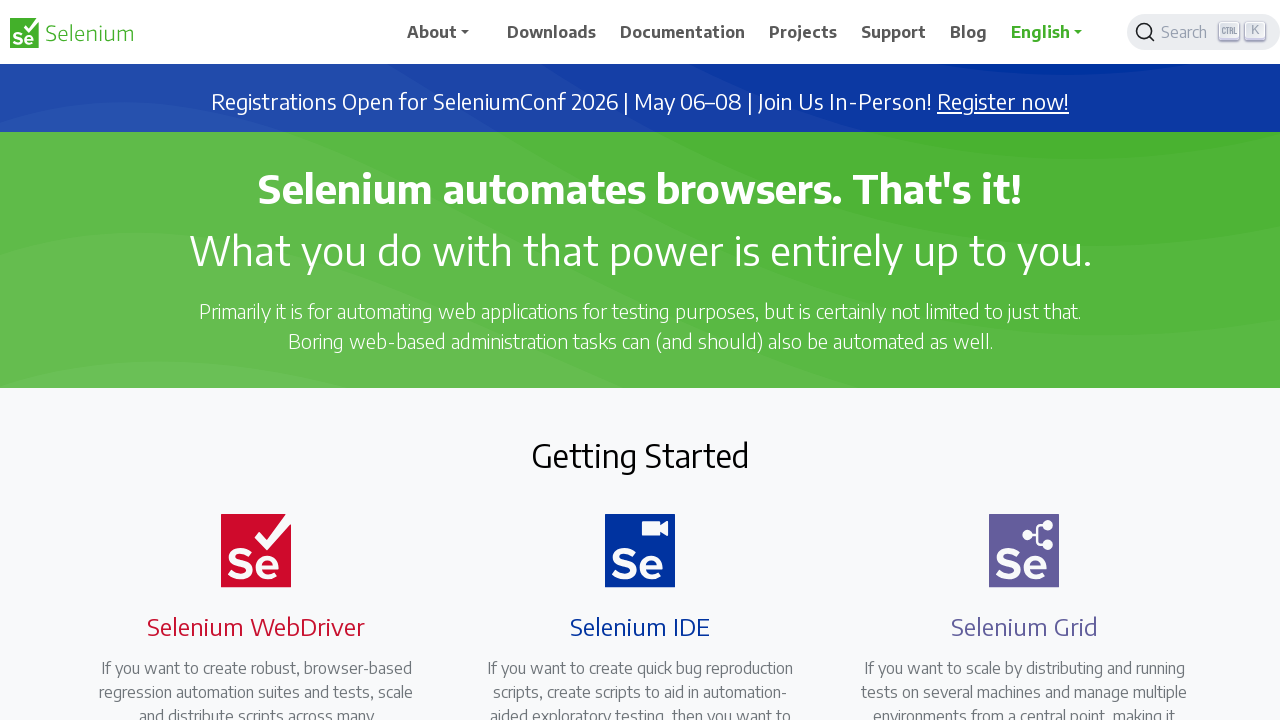

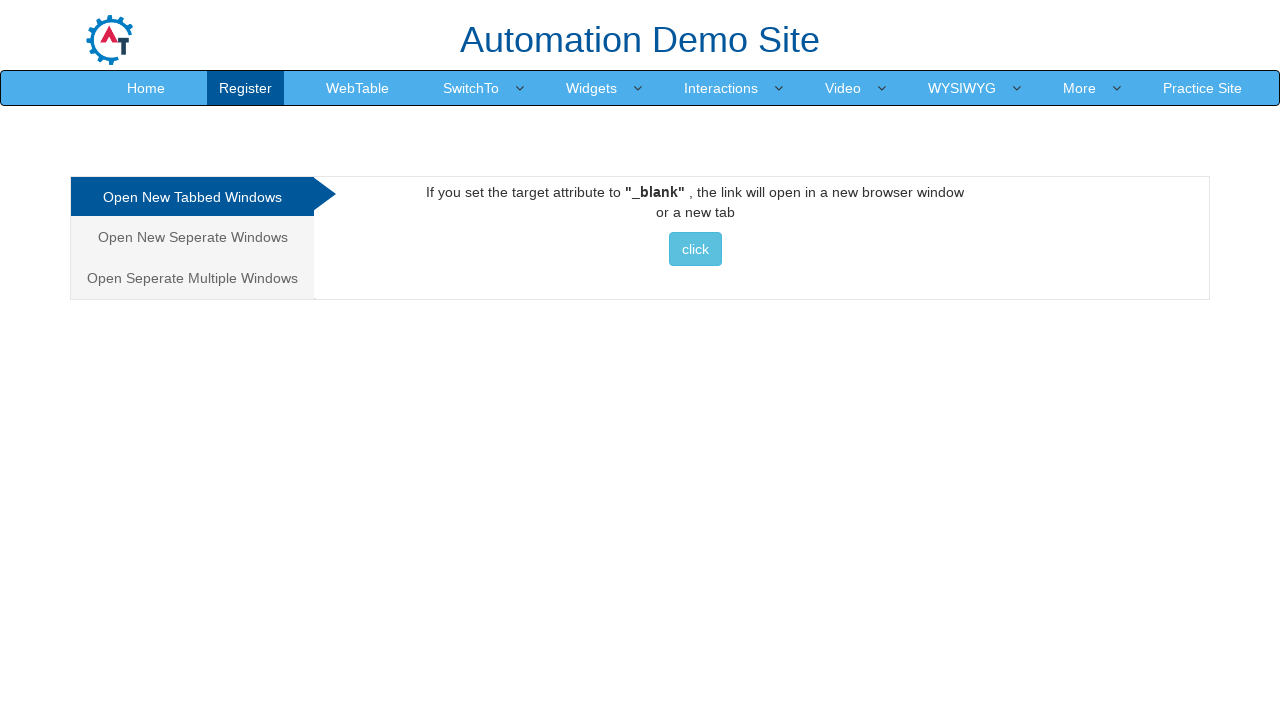